Tests that new todo items are appended to the bottom of the list and the count displays correctly

Starting URL: https://demo.playwright.dev/todomvc

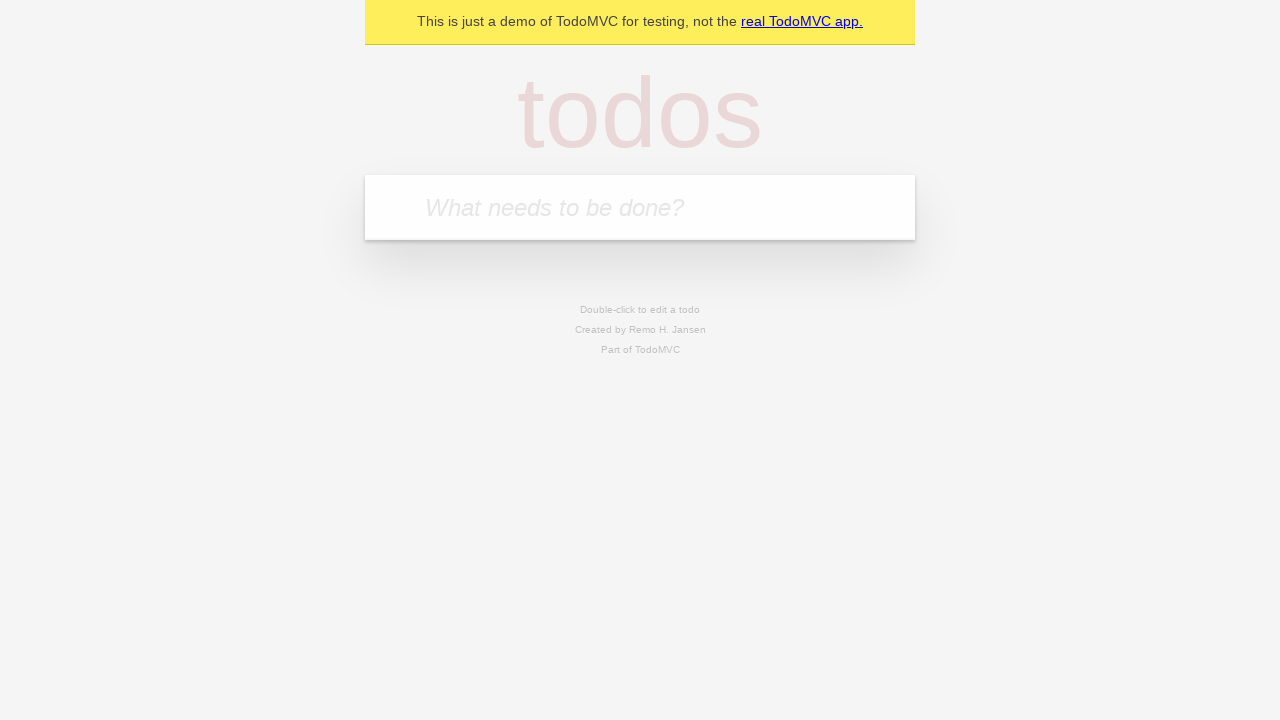

Filled new todo input with 'Complete project report' on .new-todo
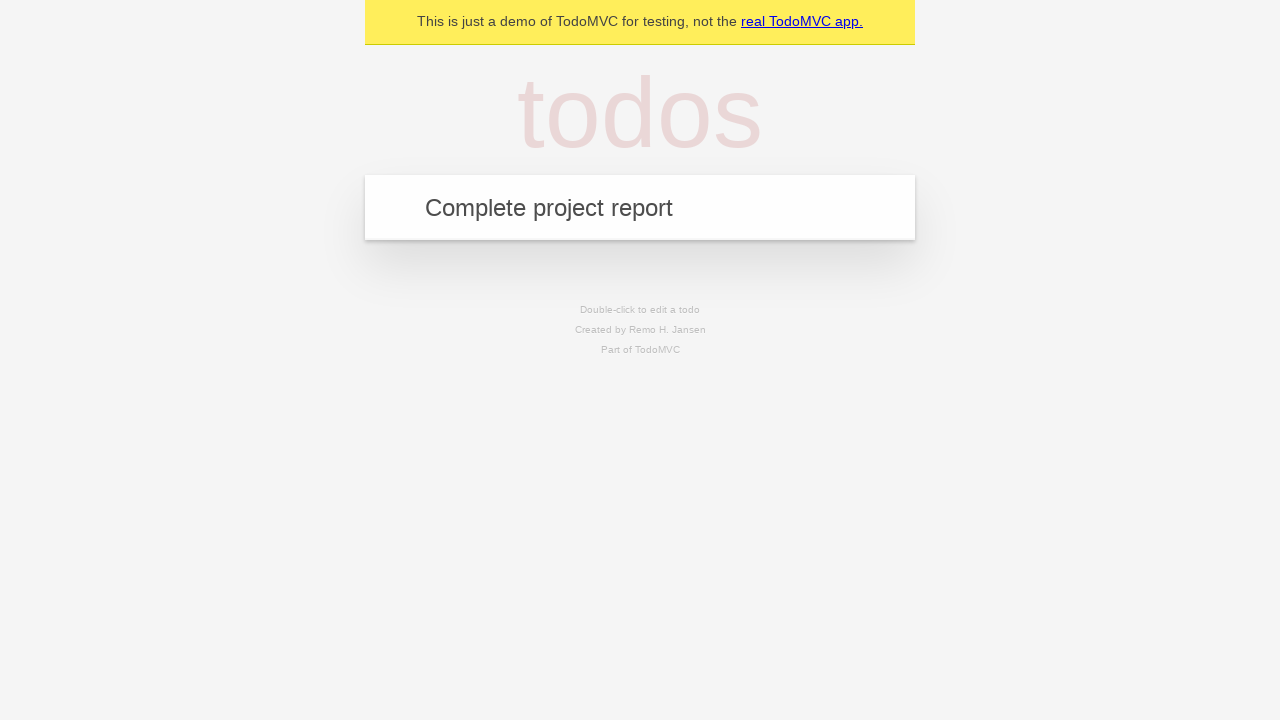

Pressed Enter to add first todo item on .new-todo
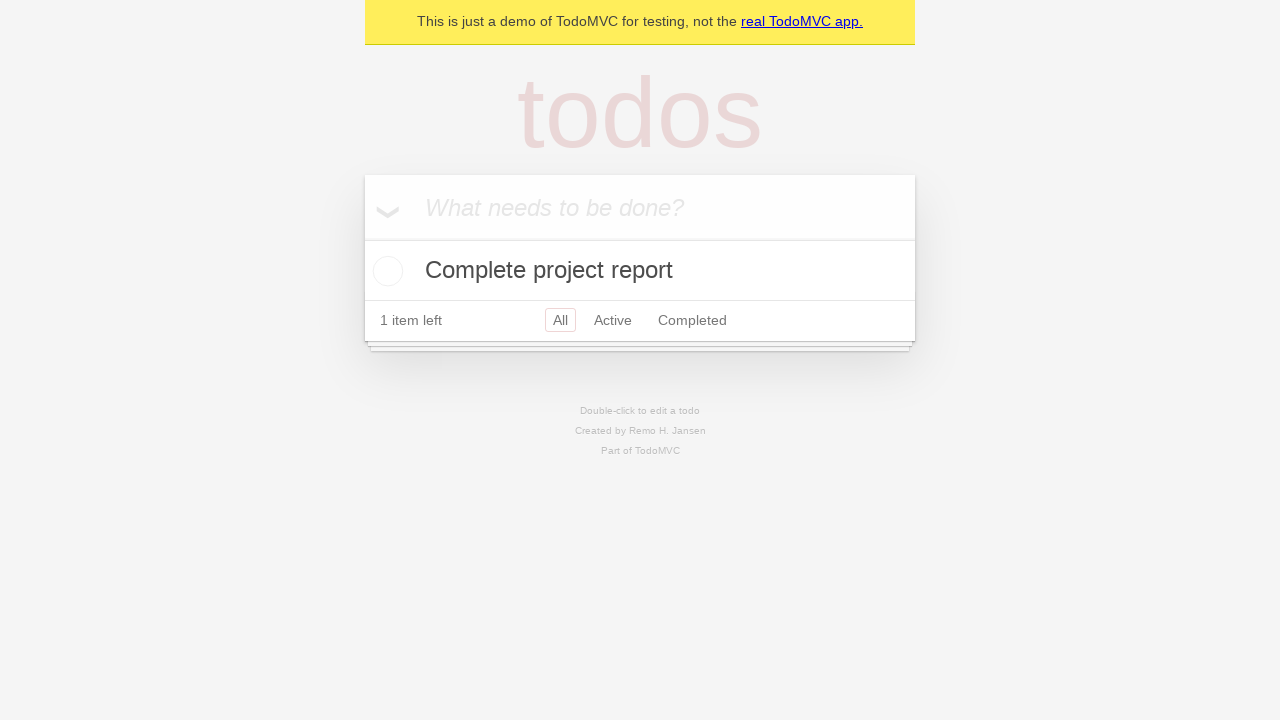

Filled new todo input with 'Review pull requests' on .new-todo
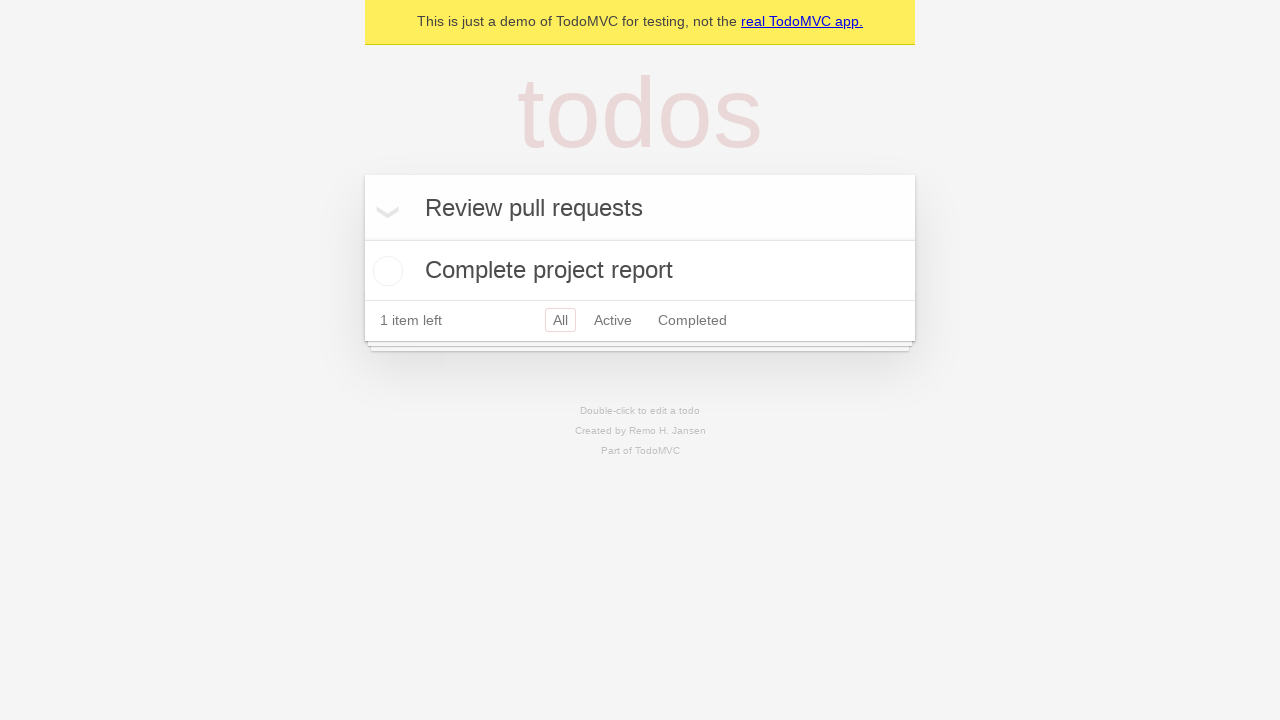

Pressed Enter to add second todo item on .new-todo
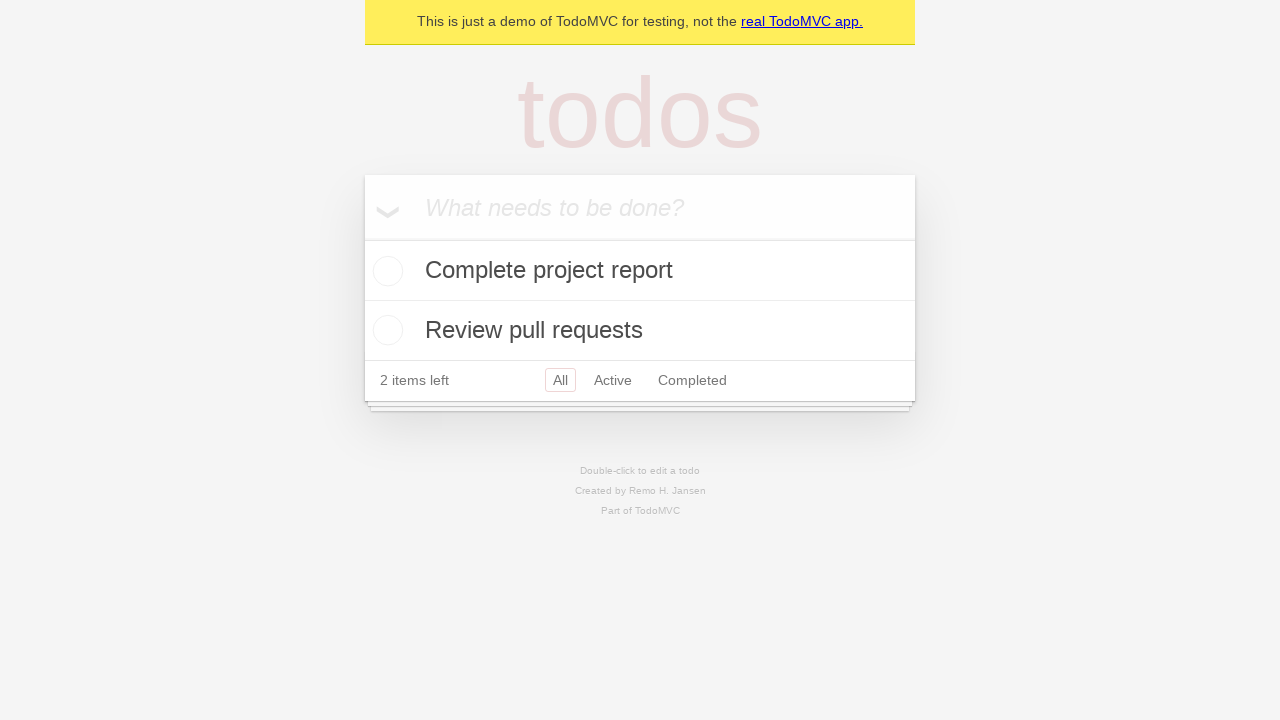

Filled new todo input with 'Prepare presentation slides' on .new-todo
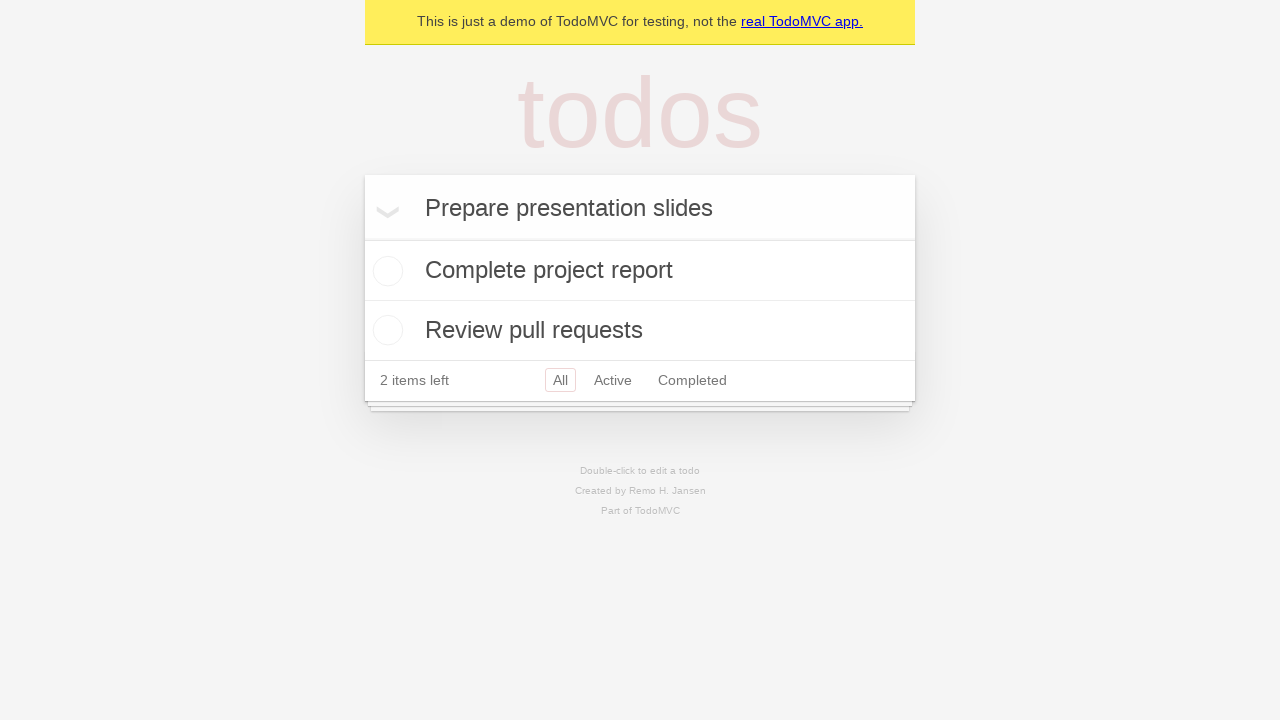

Pressed Enter to add third todo item on .new-todo
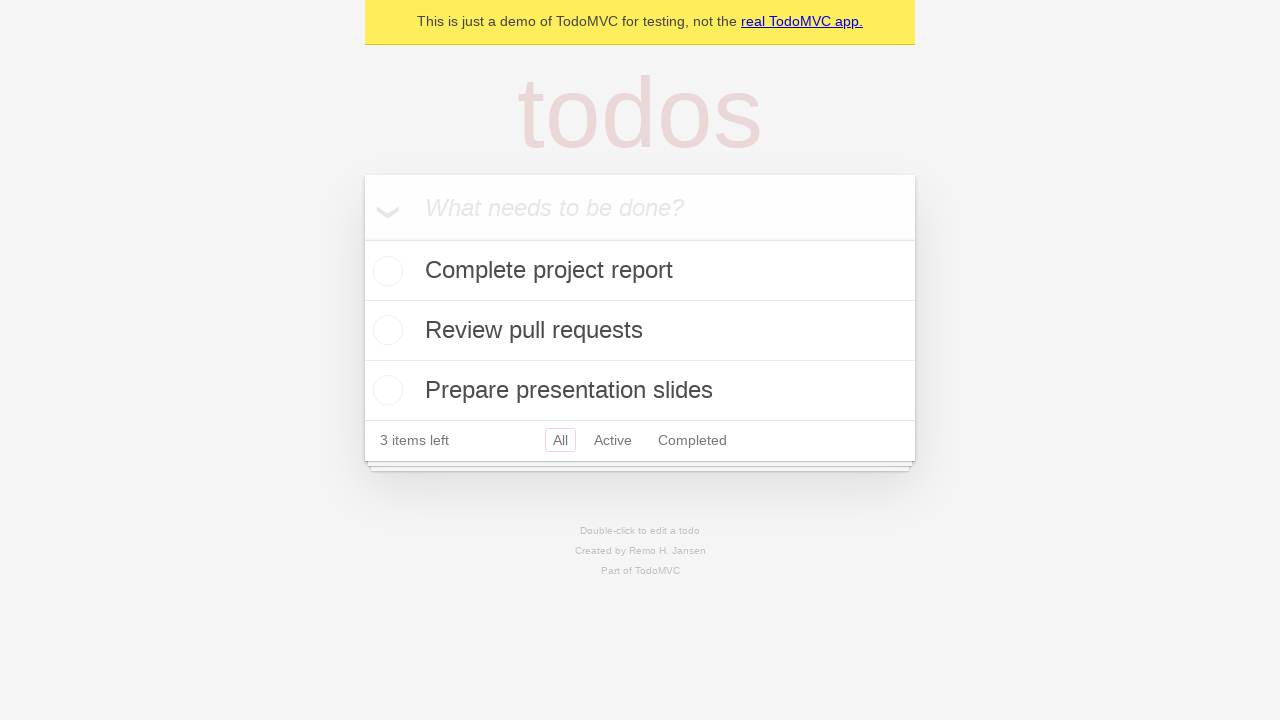

Todo count element loaded, verifying 3 items displayed
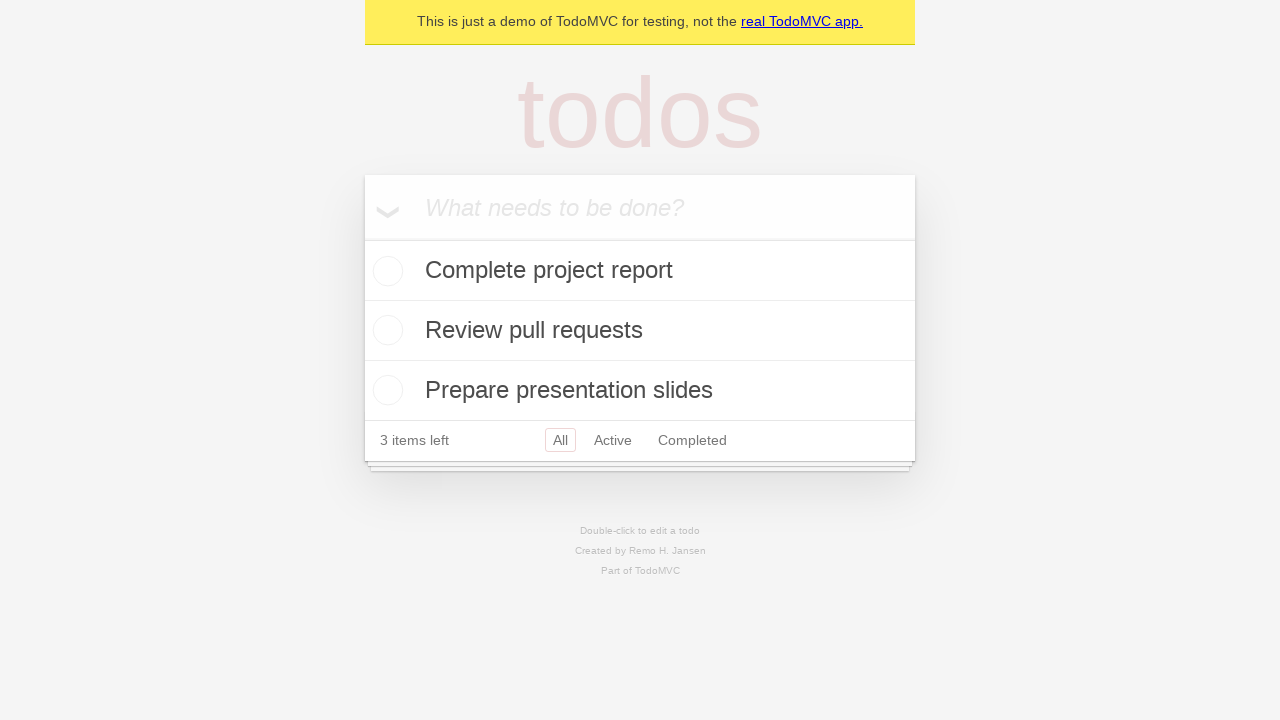

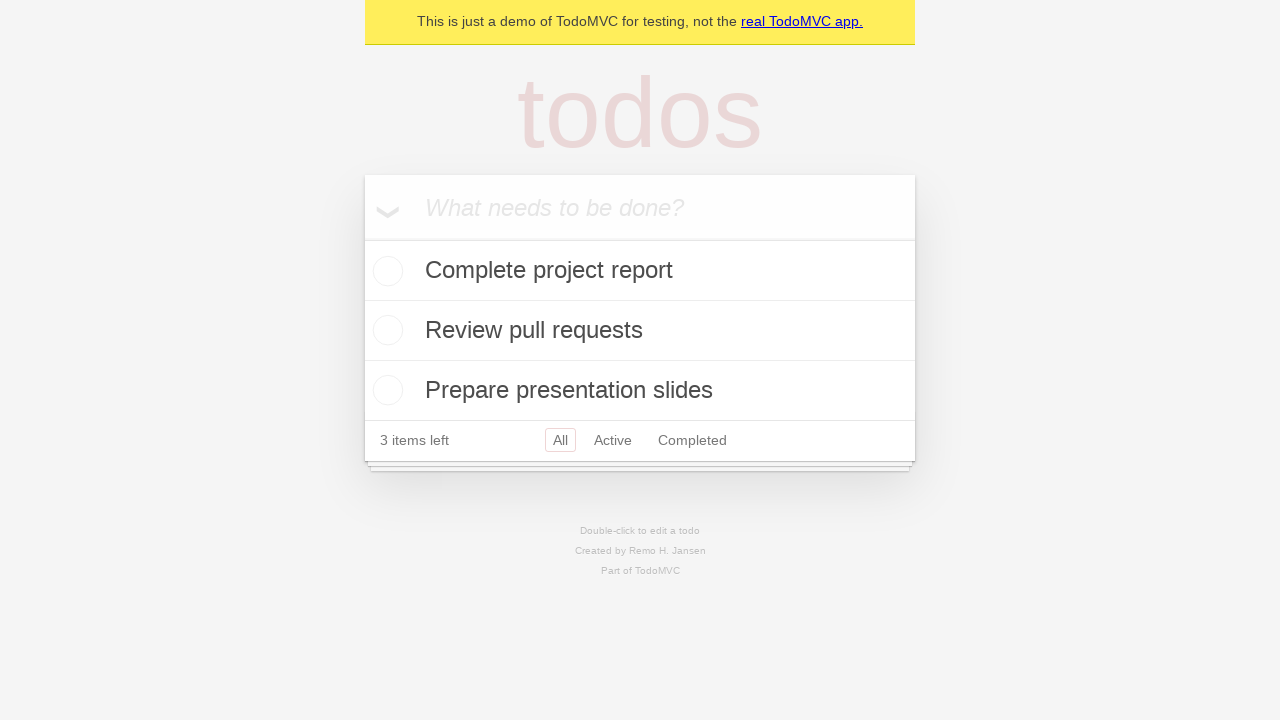